Fills out a student registration form including personal details (name, email, gender, phone), date of birth selection via calendar picker, subject selection, address, state and city dropdowns, then submits the form and verifies success.

Starting URL: https://demoqa.com/automation-practice-form

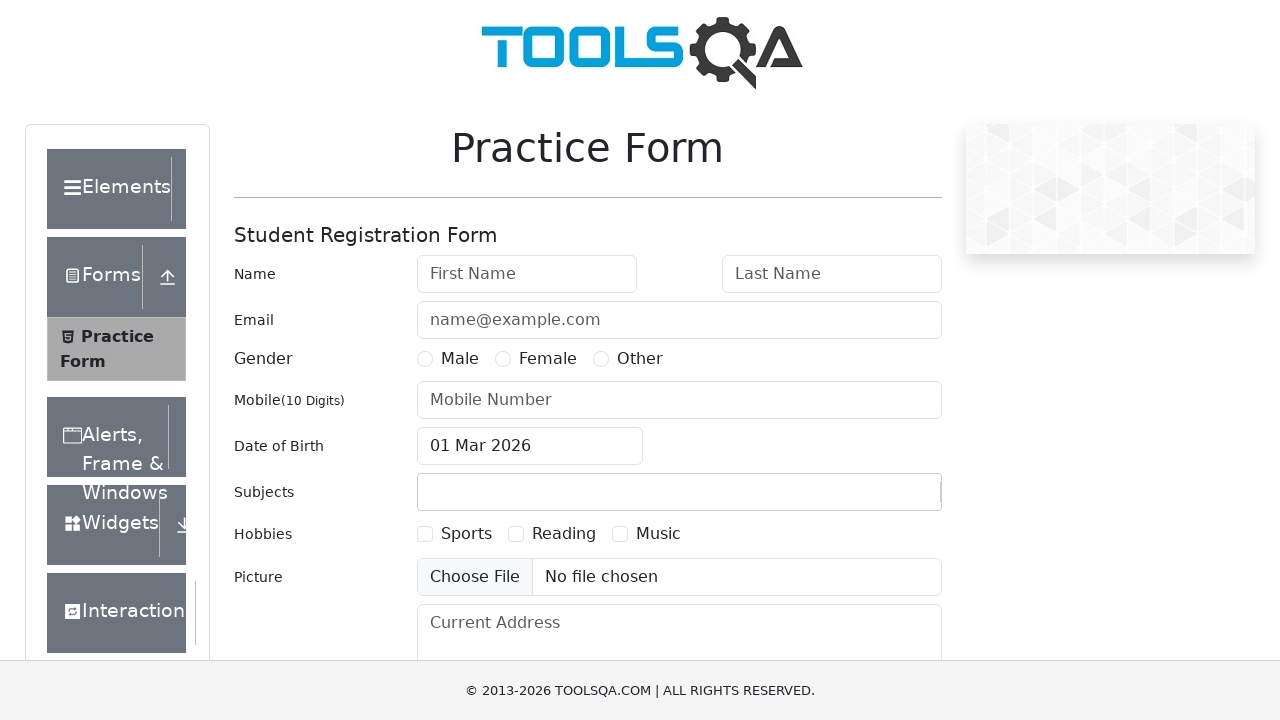

Filled first name field with 'Sylvester' on #firstName
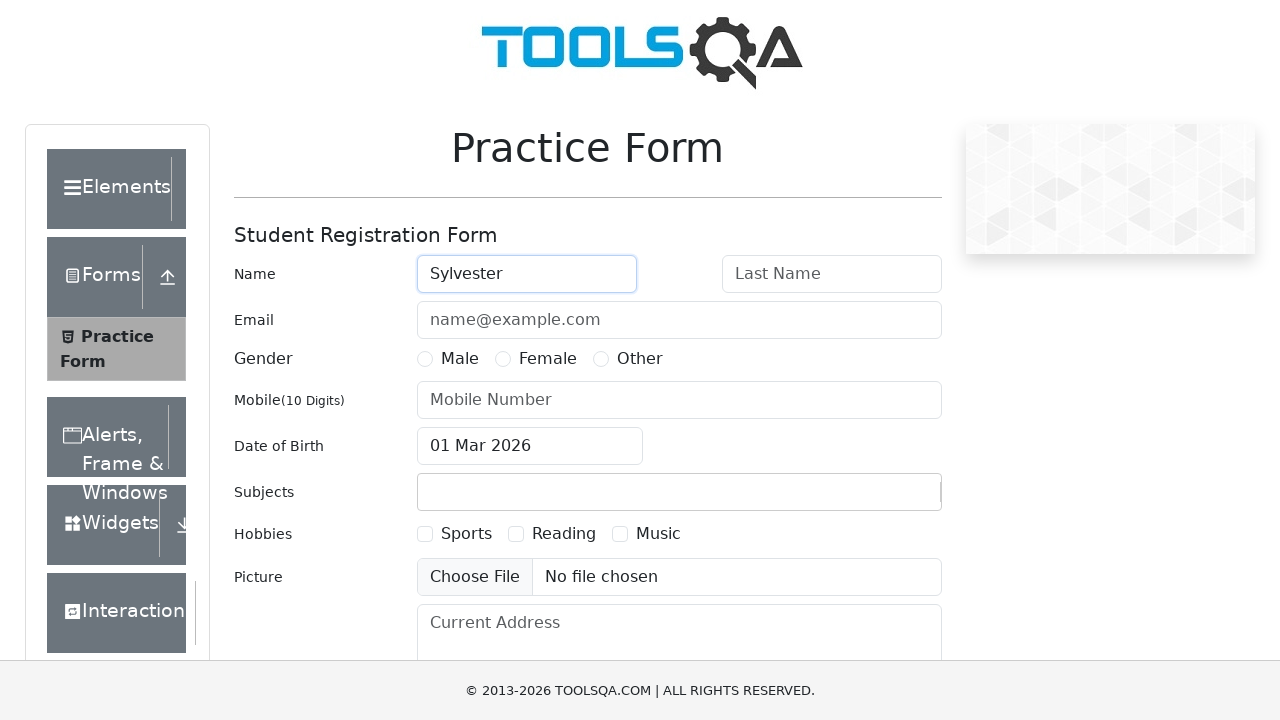

Filled last name field with 'Stallone' on #lastName
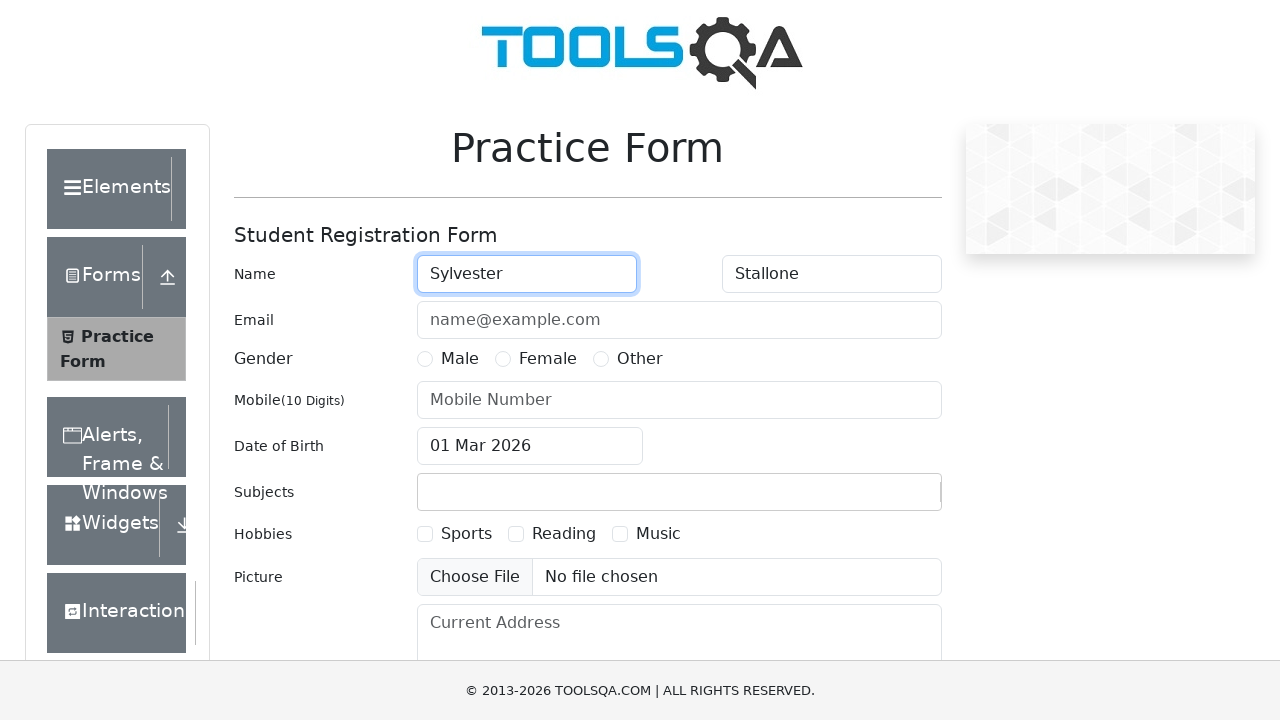

Filled email field with 'stallone@yahoo.com' on //*[@id='userEmail']
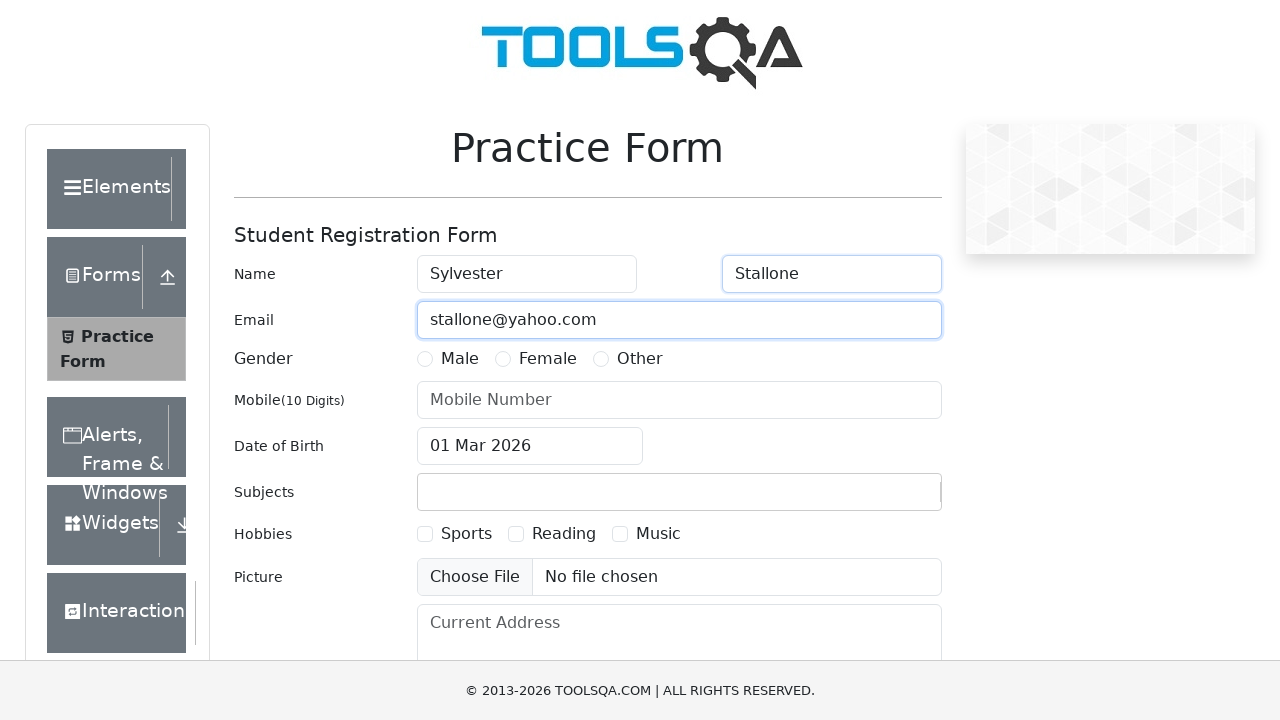

Selected 'Male' gender option at (460, 359) on label[for='gender-radio-1']
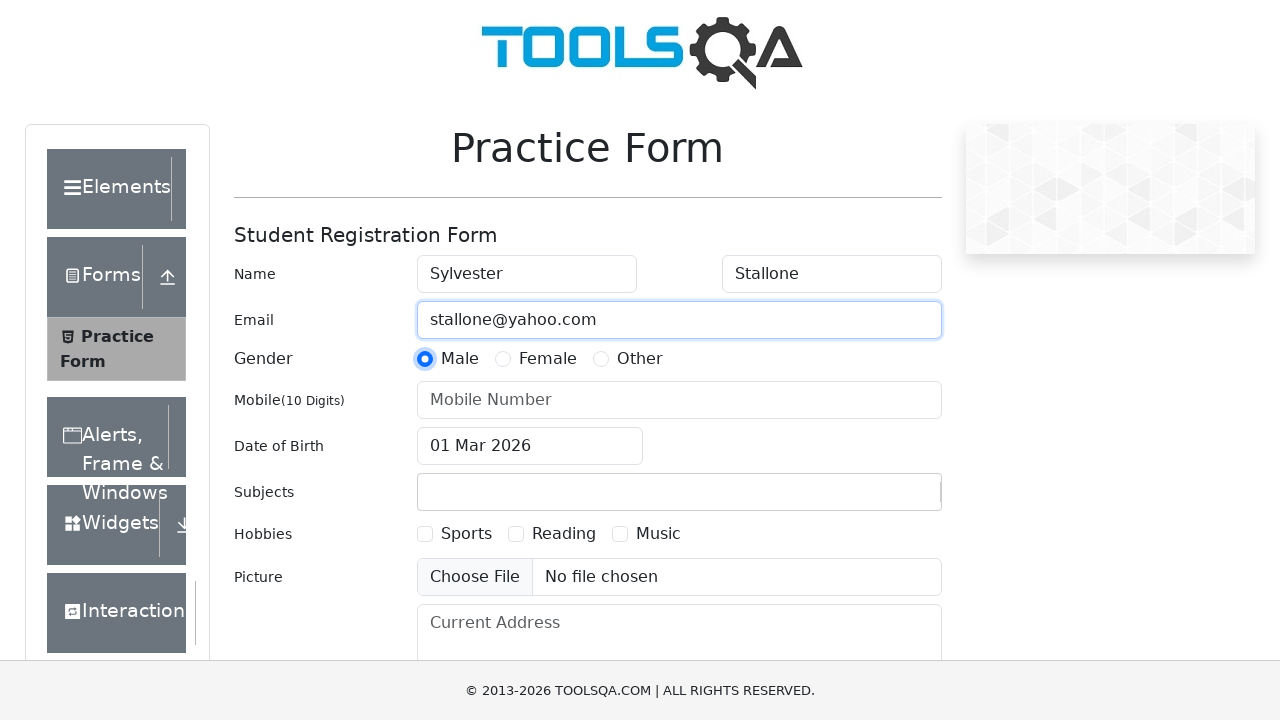

Filled mobile number field with '0123456789' on #userNumber
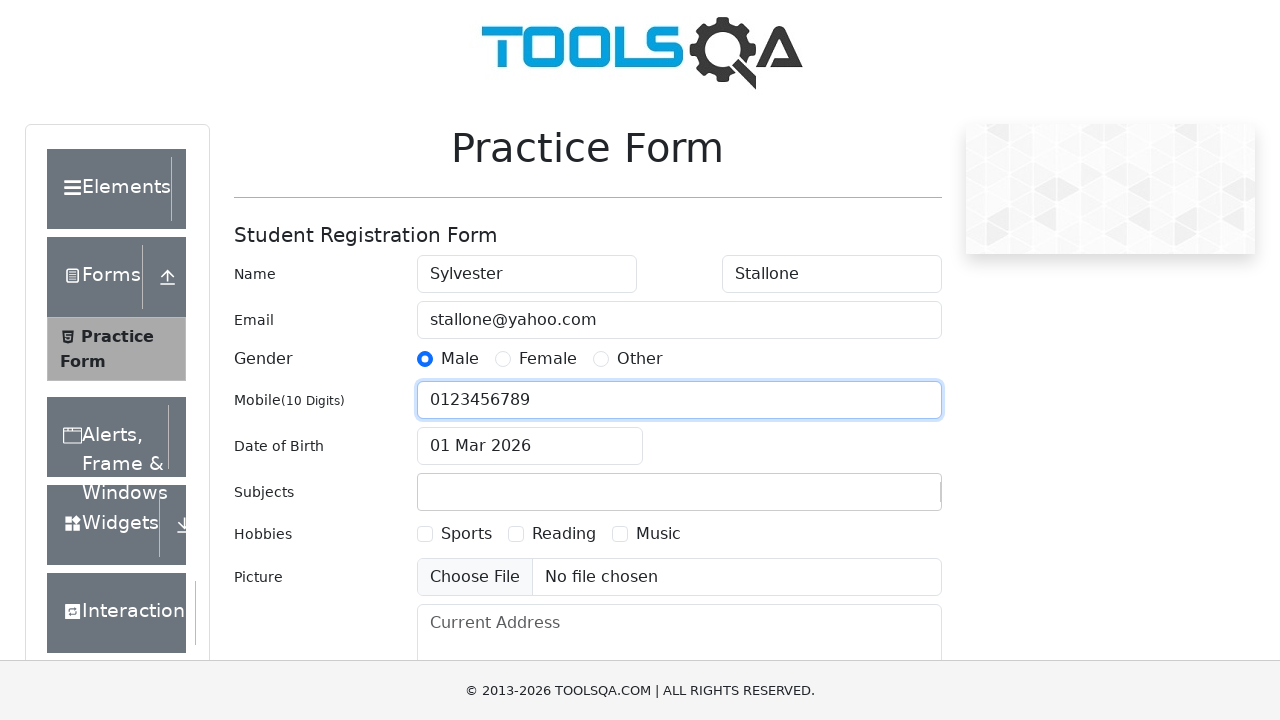

Opened date of birth calendar picker at (530, 446) on input#dateOfBirthInput
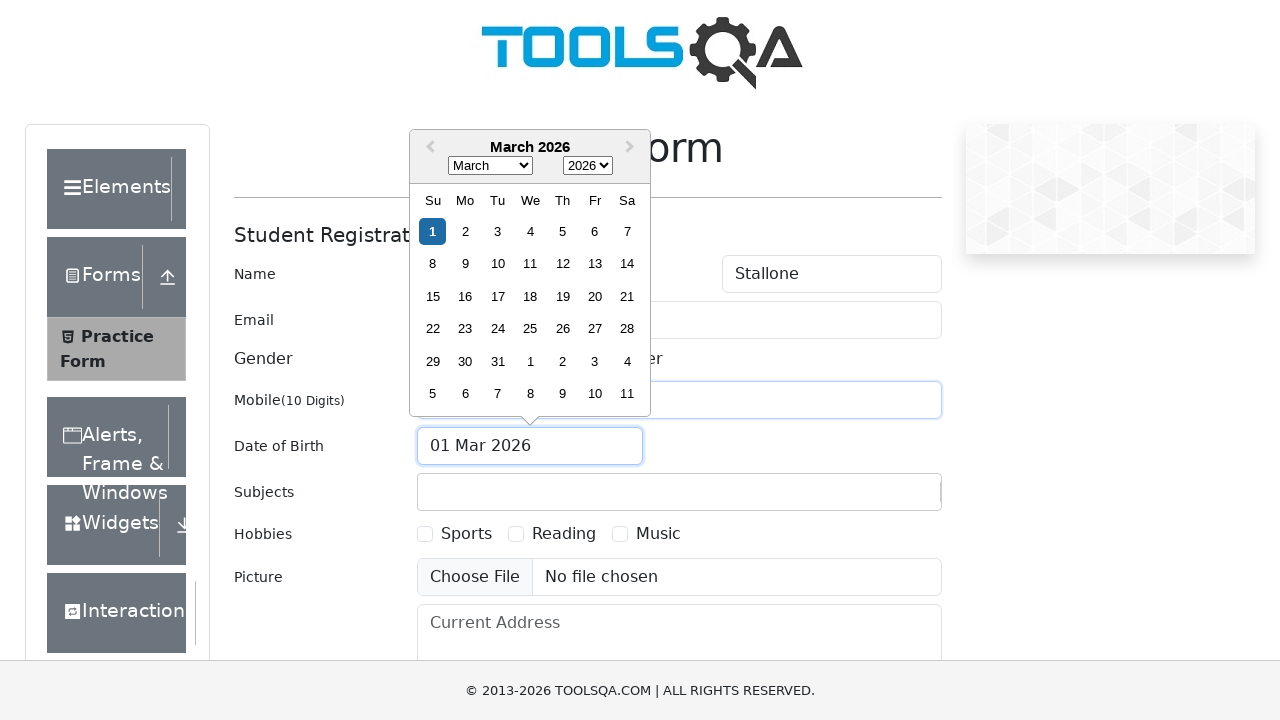

Selected year '1976' from calendar dropdown on select.react-datepicker__year-select
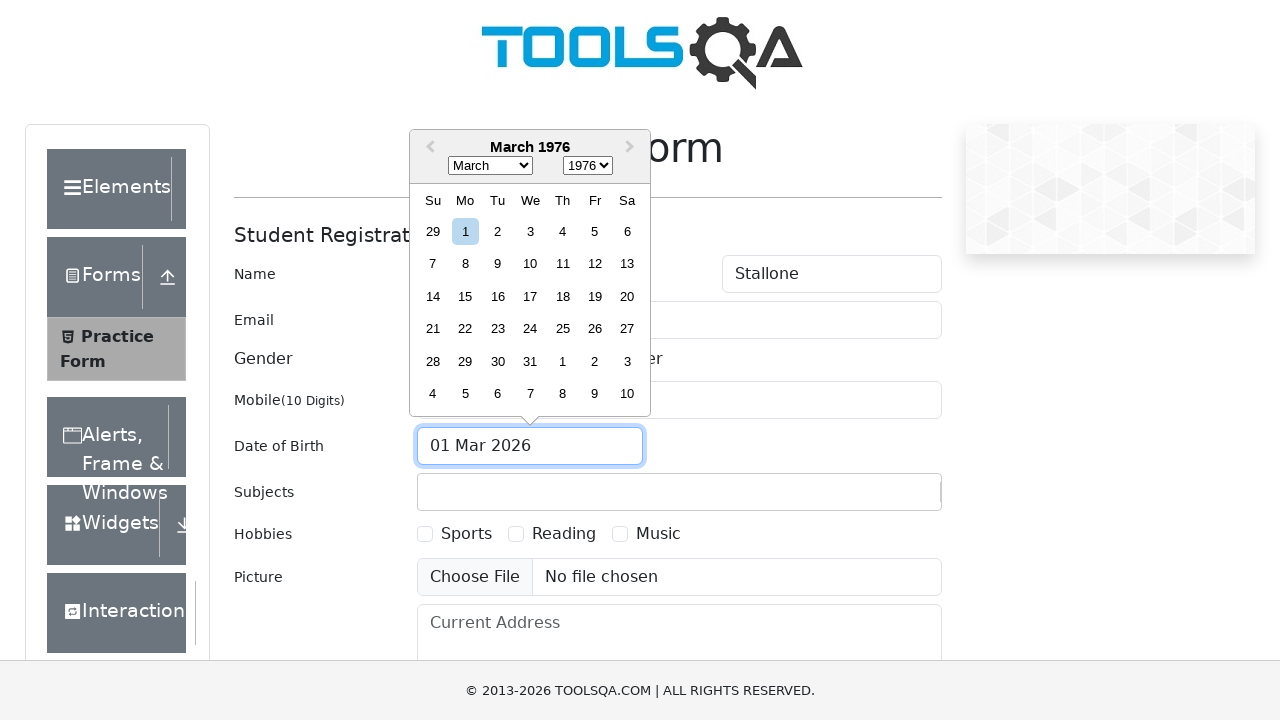

Selected month 'October' (value 9) from calendar dropdown on select.react-datepicker__month-select
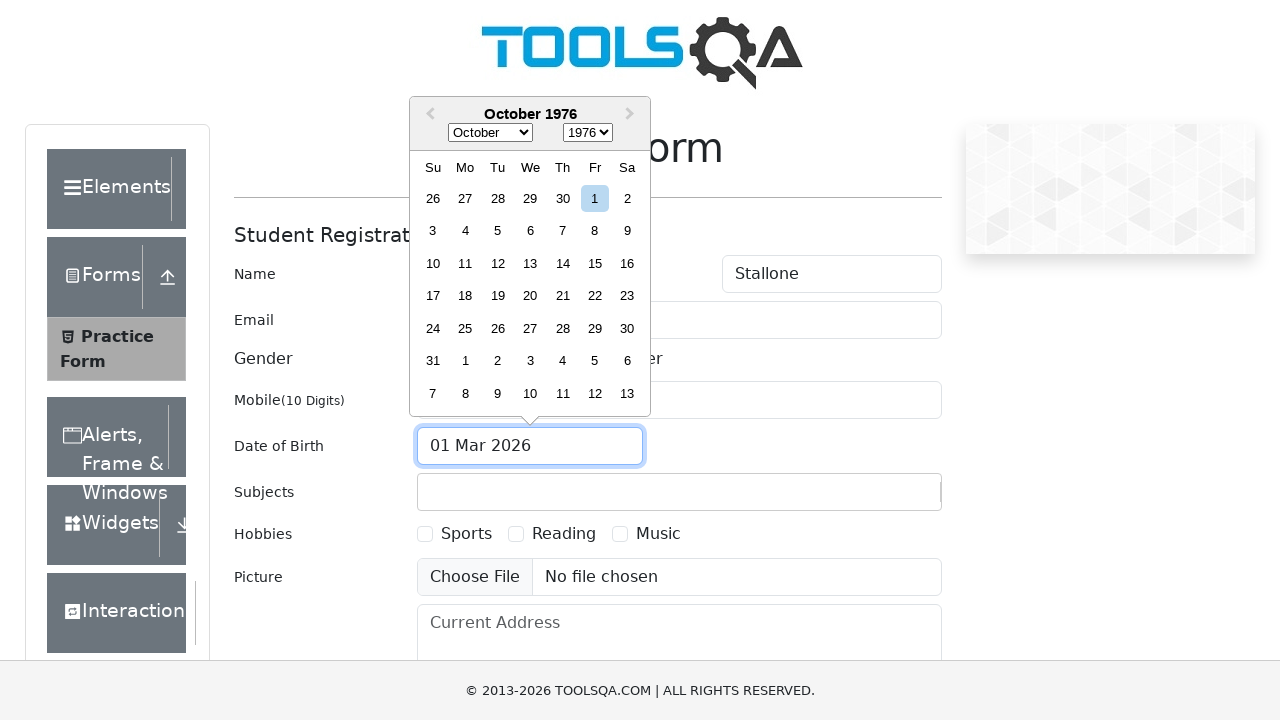

Selected date '22nd' from calendar (October 22, 1976) at (595, 296) on div[aria-label='Choose Friday, October 22nd, 1976']
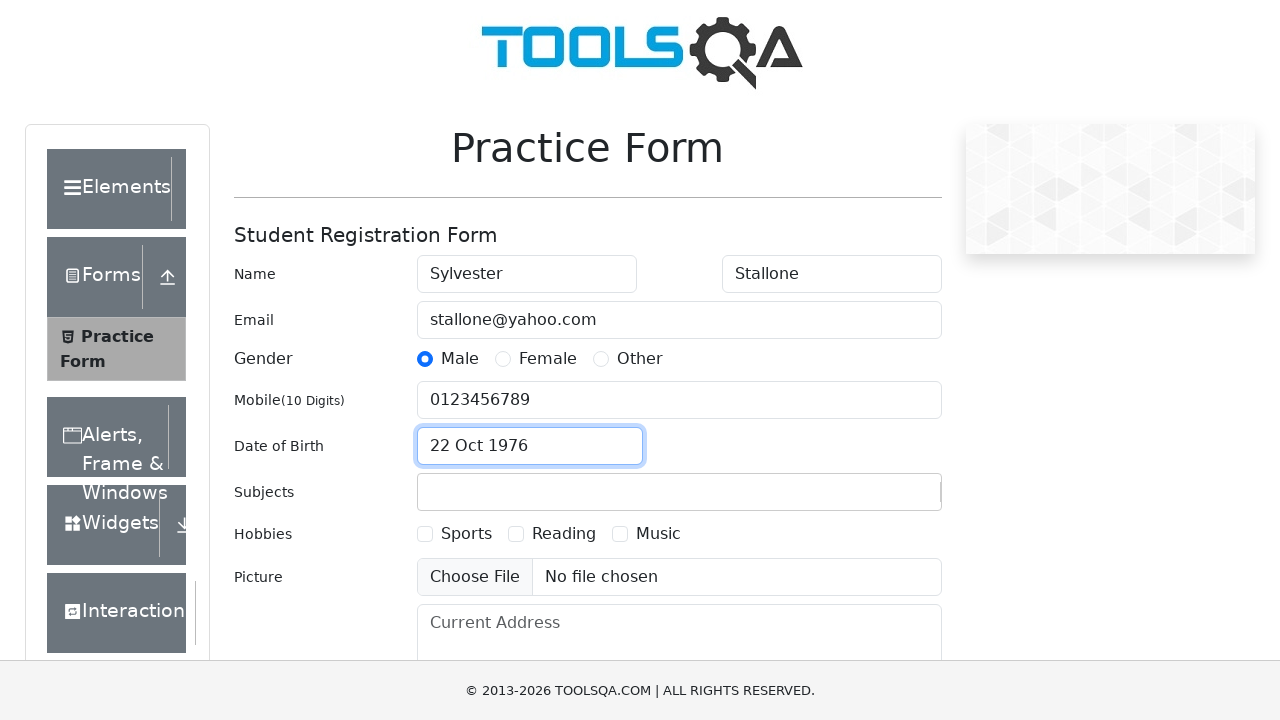

Filled subject field with 'Comp' on #subjectsInput
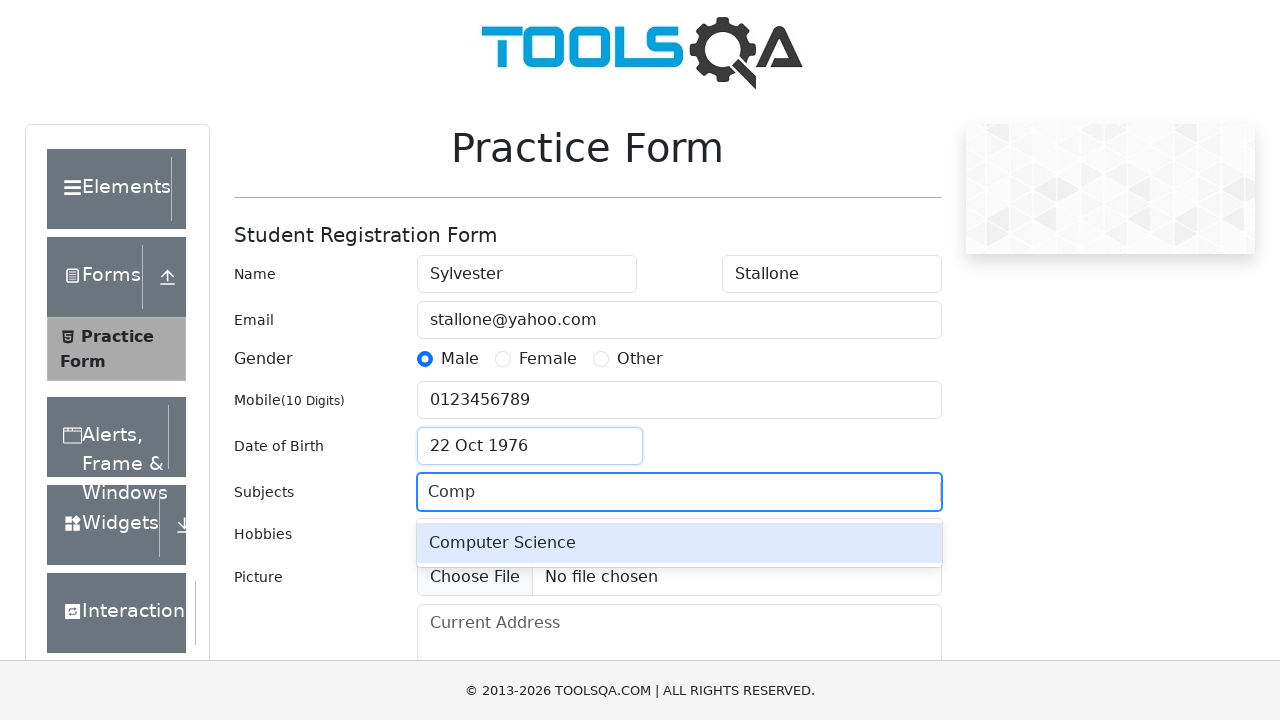

Selected 'Computer Science' from subject dropdown at (679, 543) on #react-select-2-option-0
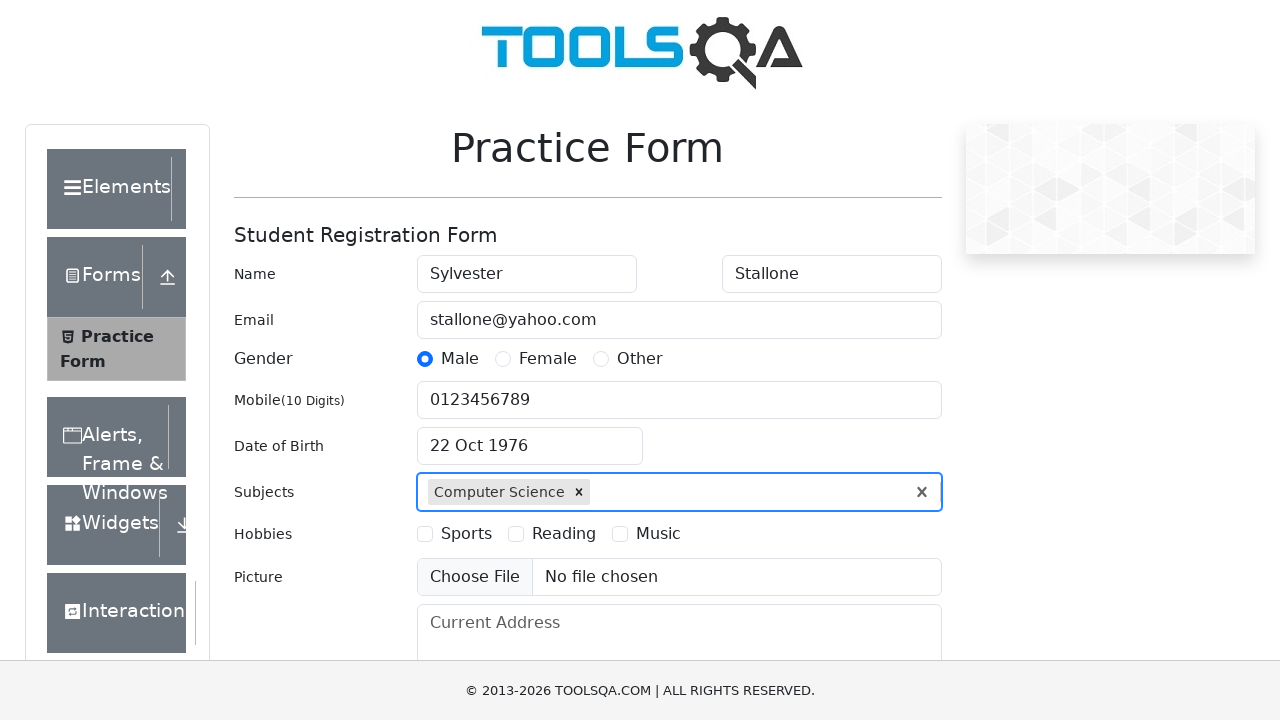

Filled current address field with 'Russian Federation, city of Moscow' on #currentAddress
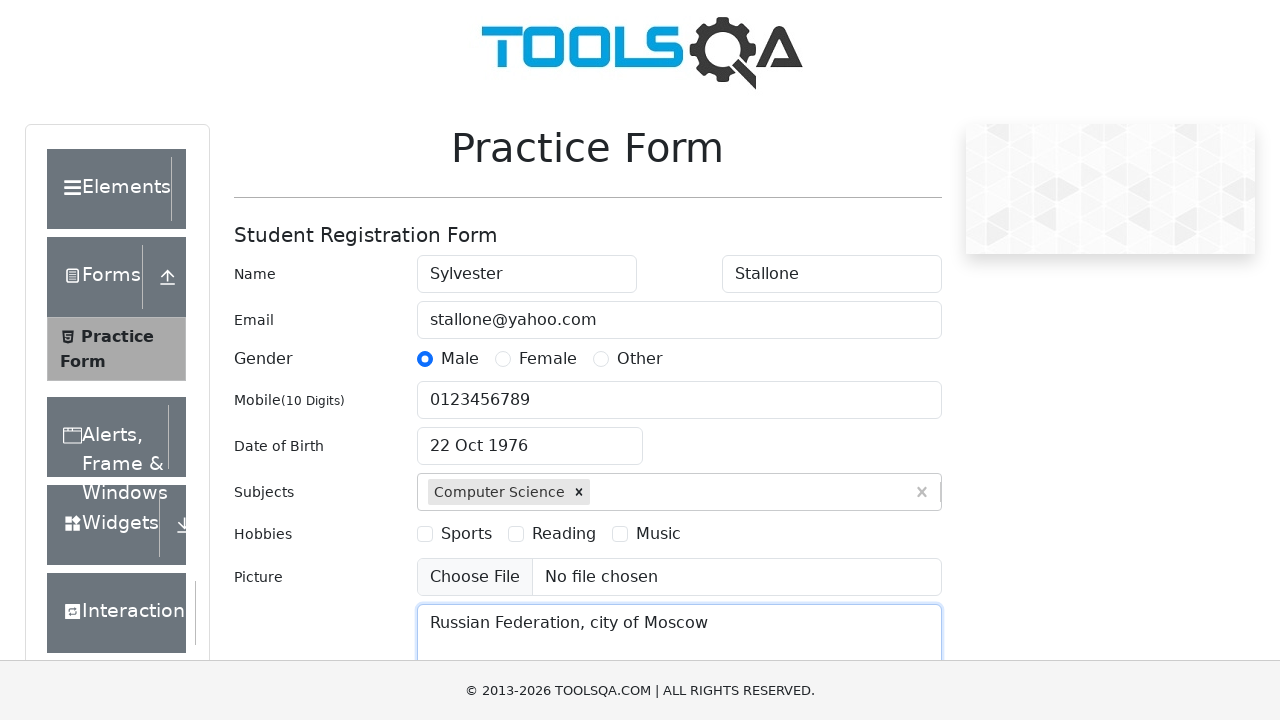

Opened state dropdown at (527, 437) on div#state
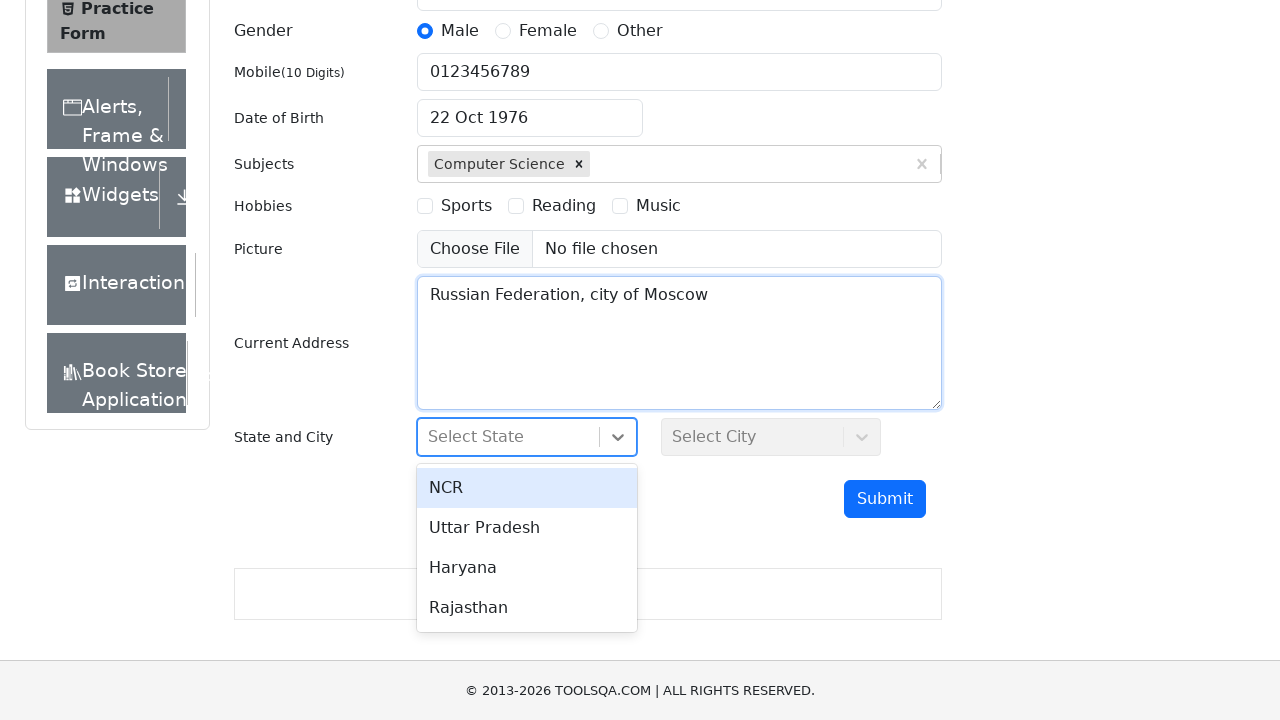

Selected 'Uttar Pradesh' state from dropdown at (527, 528) on #react-select-3-option-1
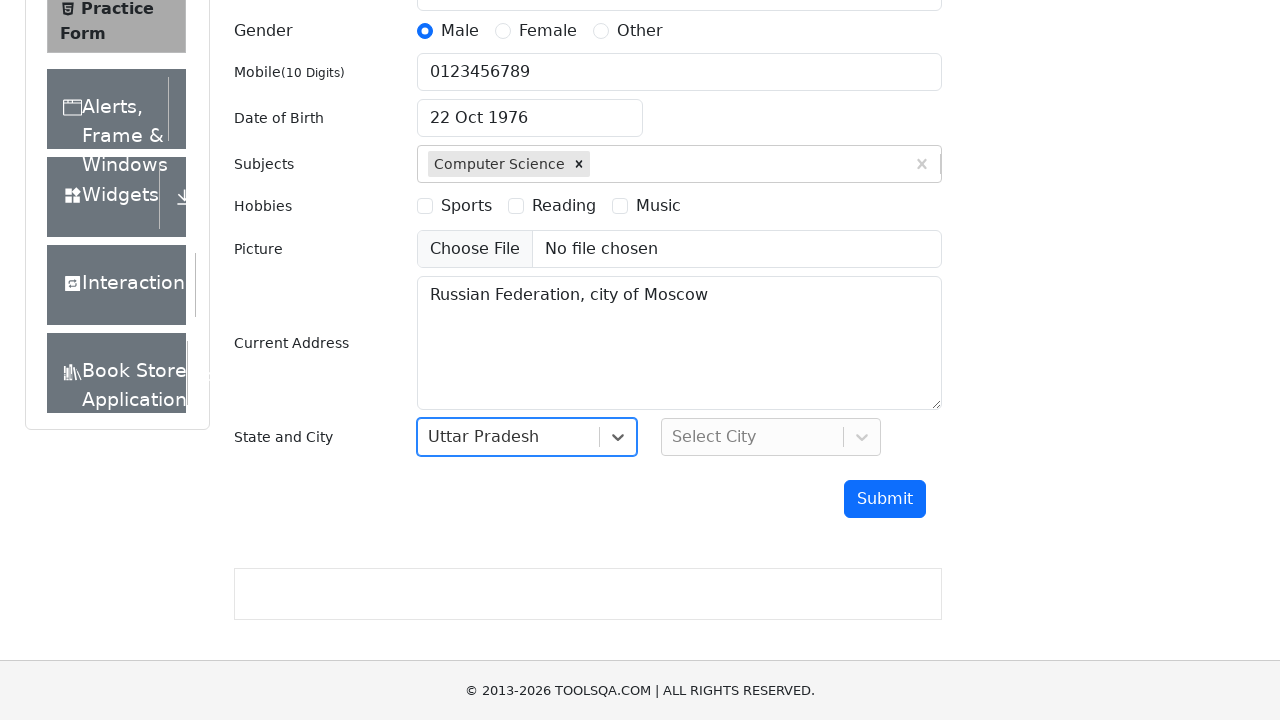

Opened city dropdown at (771, 437) on div#city
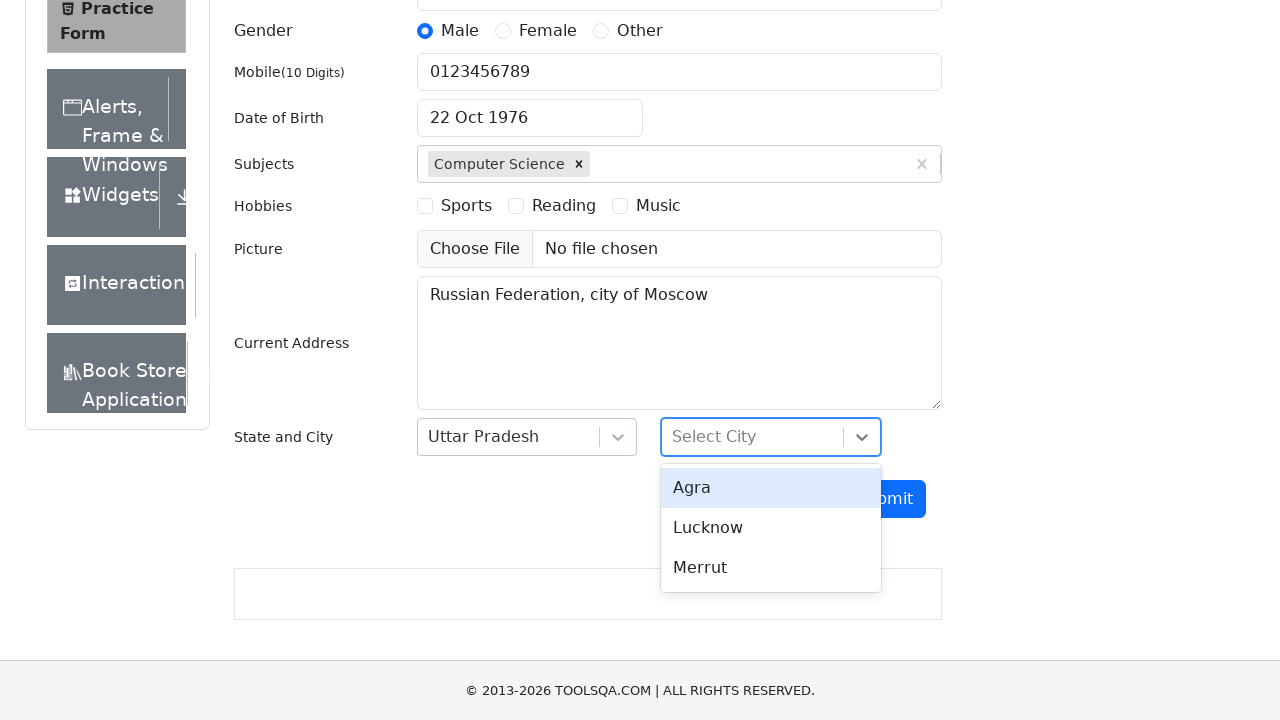

Selected 'Lucknow' city from dropdown at (771, 528) on #react-select-4-option-1
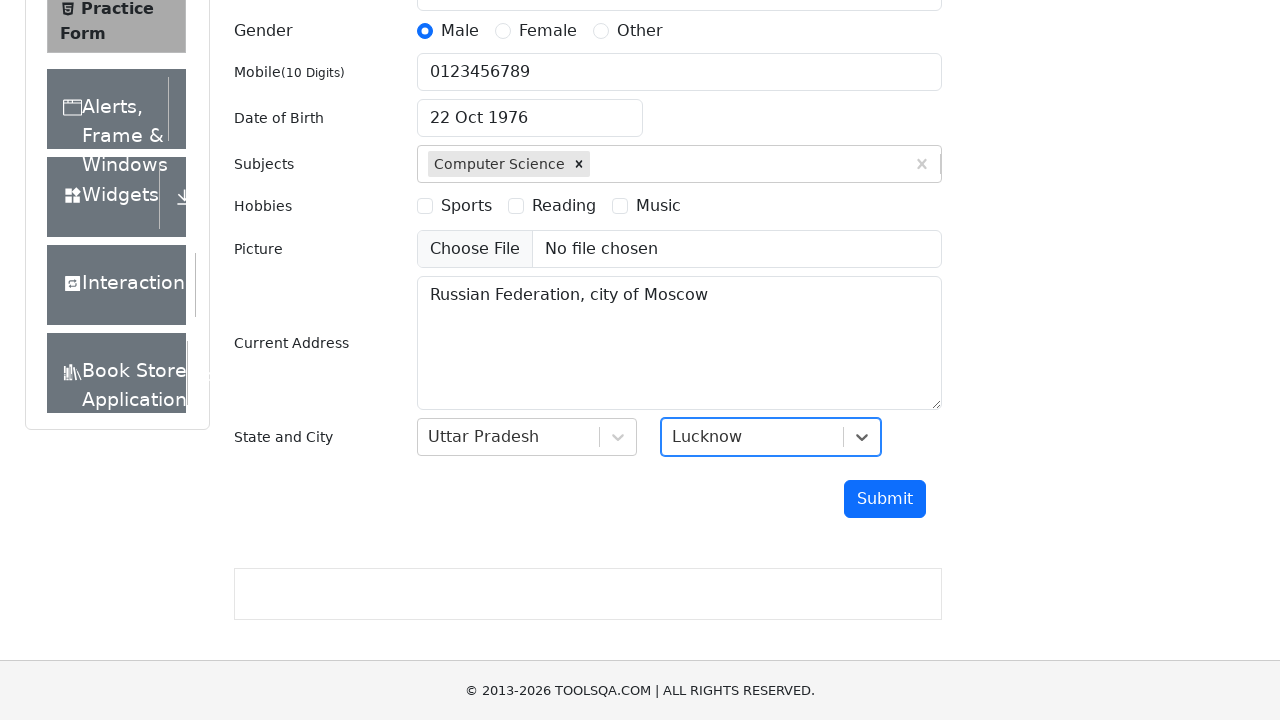

Clicked submit button to submit the registration form at (885, 499) on button#submit
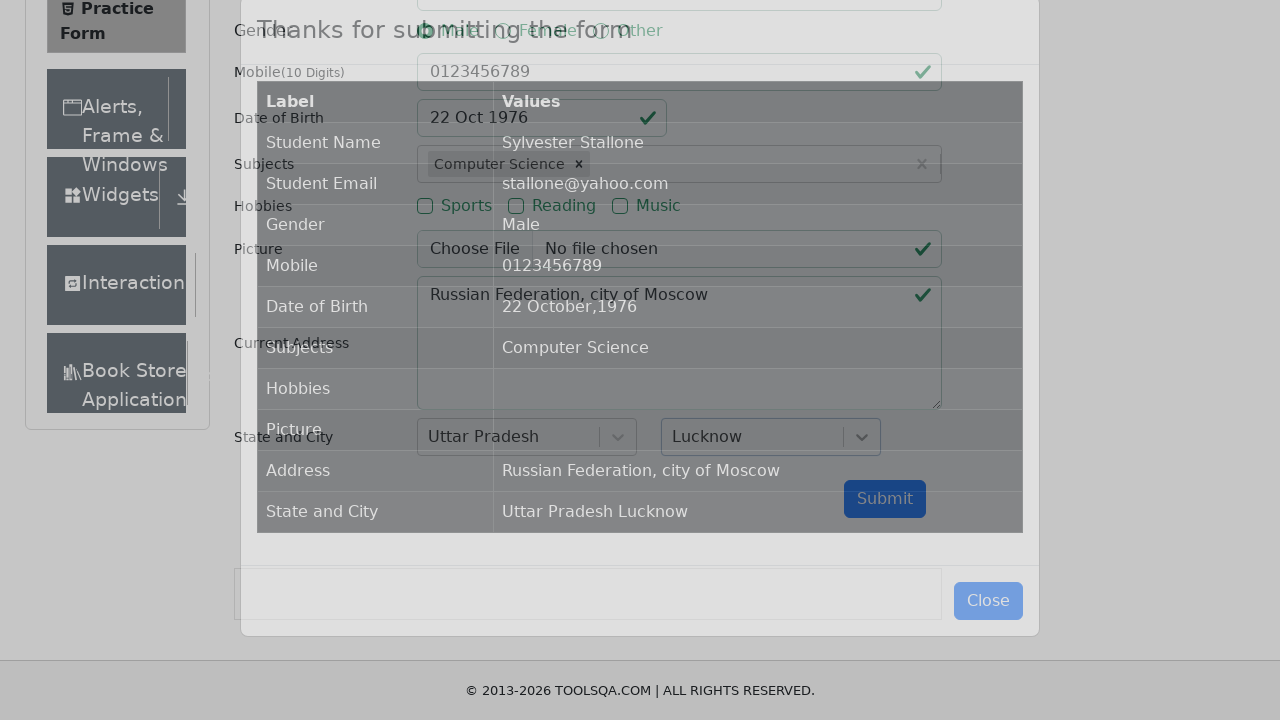

Form submission success - modal title appeared
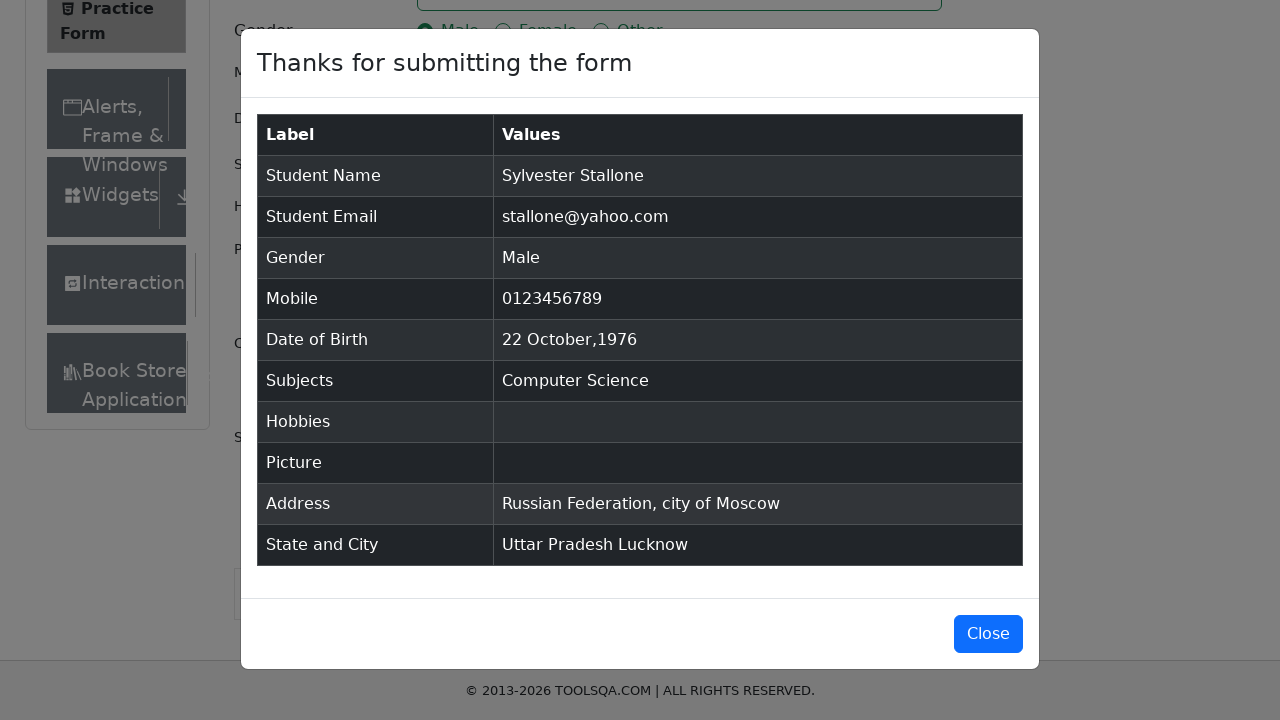

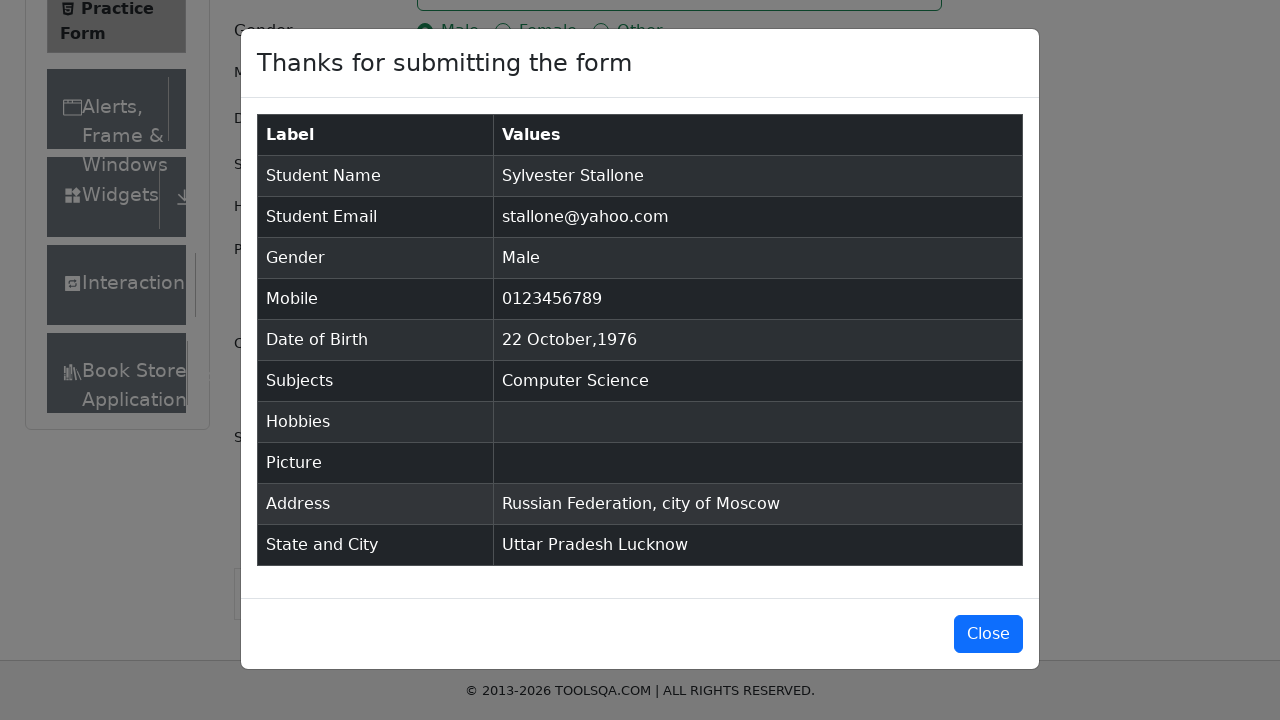